Tests a text box form on DemoQA by filling in user name, email, current address, and permanent address fields, then submitting the form and verifying the submitted name appears in the output.

Starting URL: https://demoqa.com/text-box

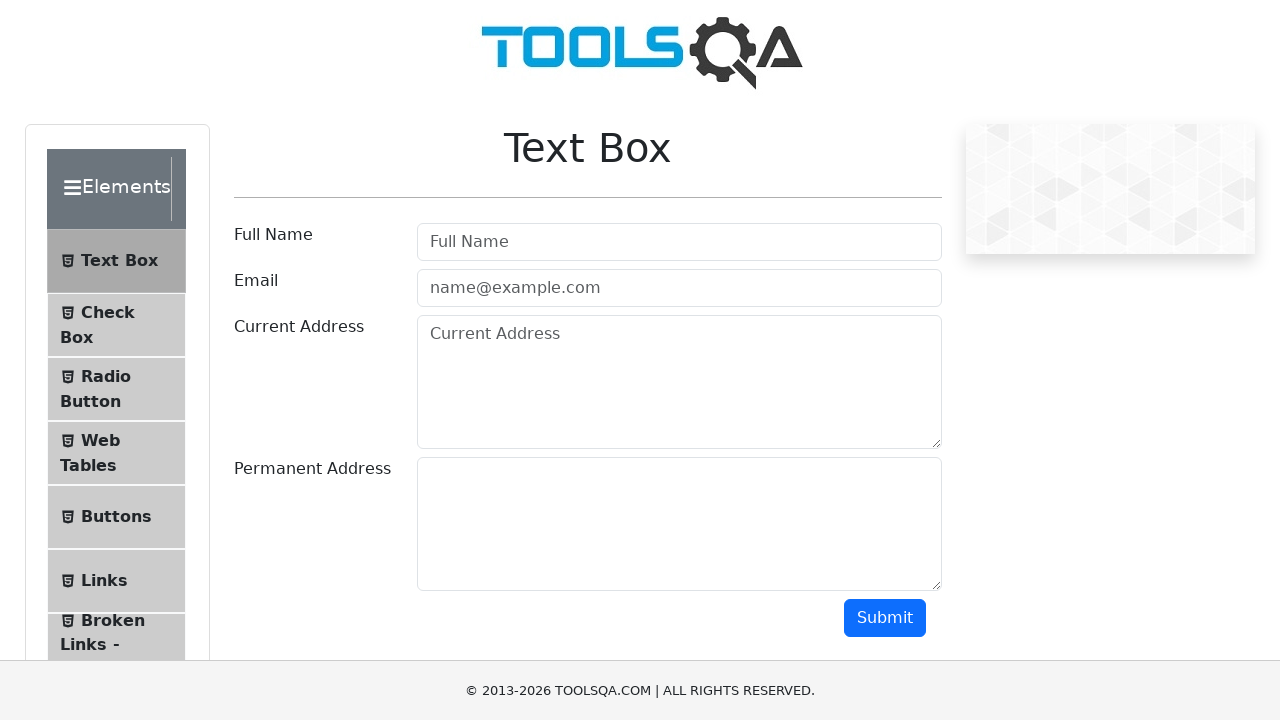

Set viewport size to 1920x1080
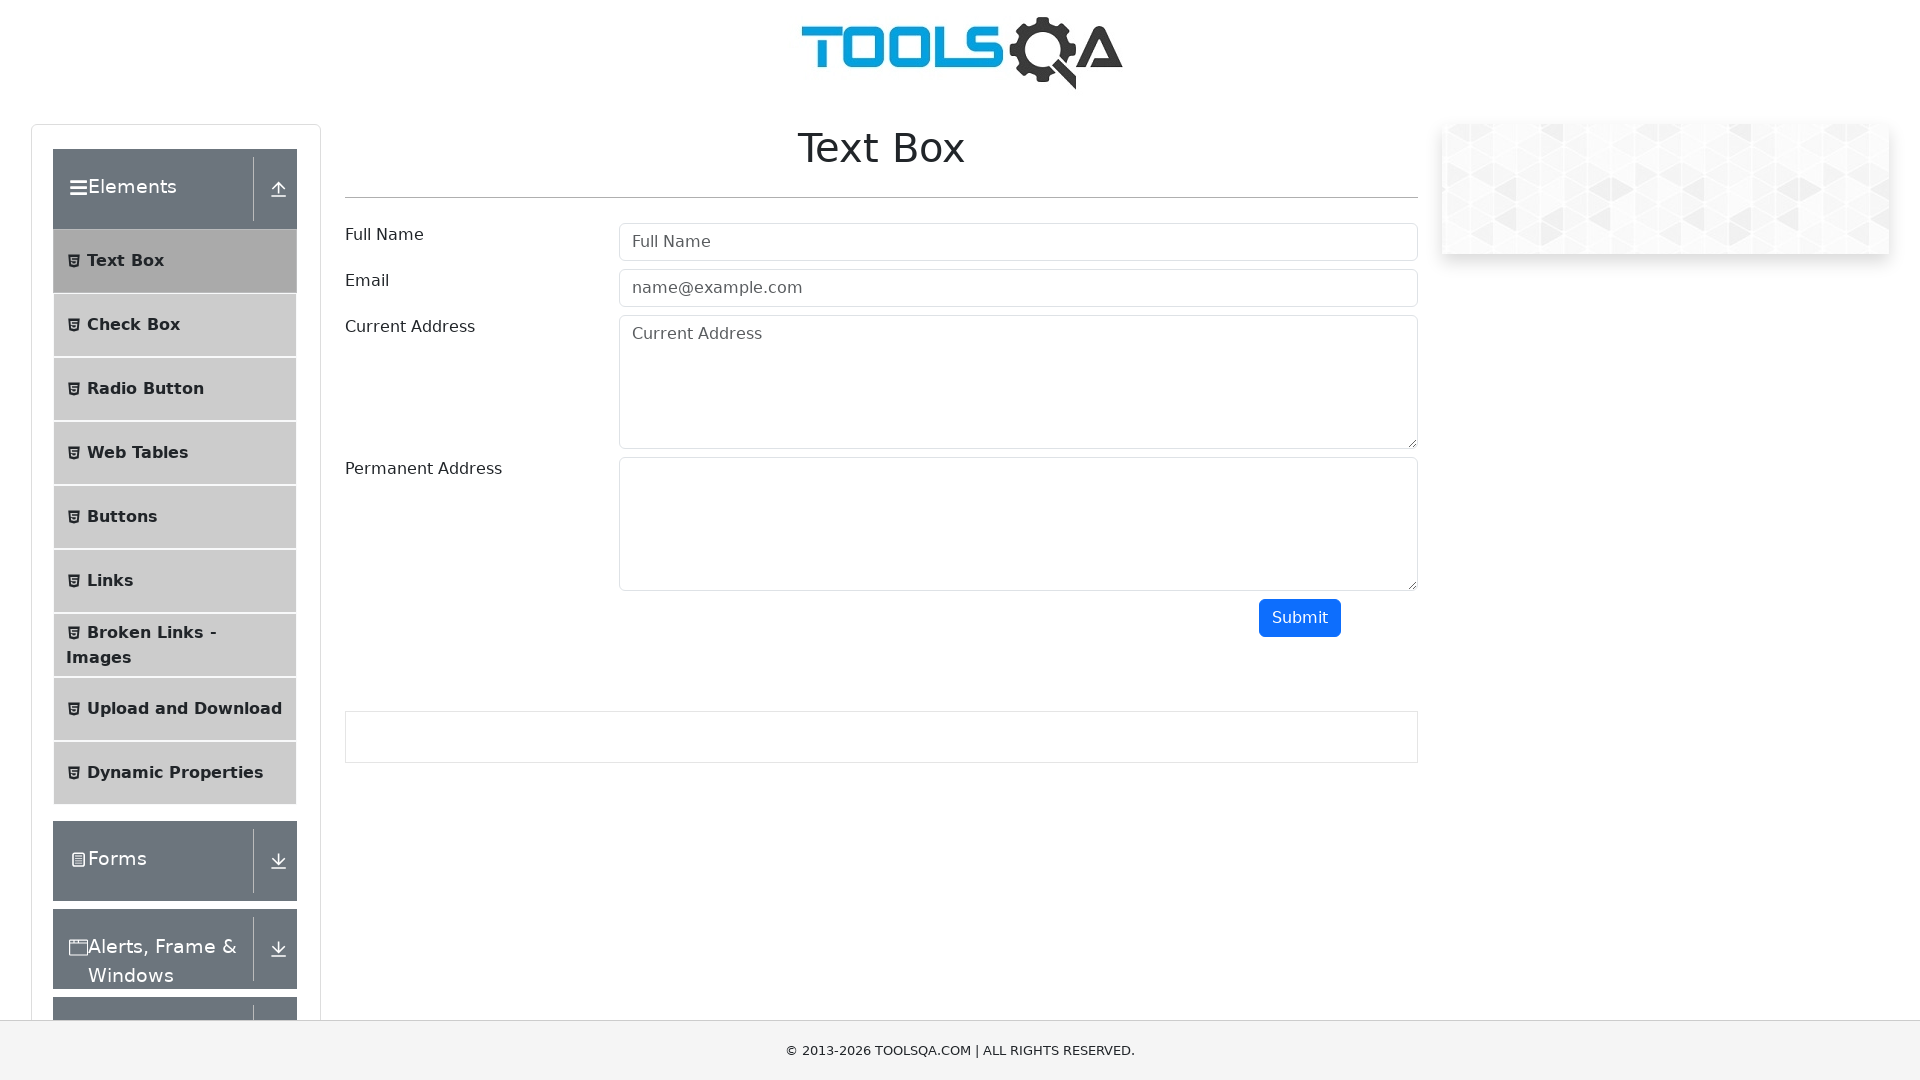

Filled user name field with 'Dhoni' on #userName
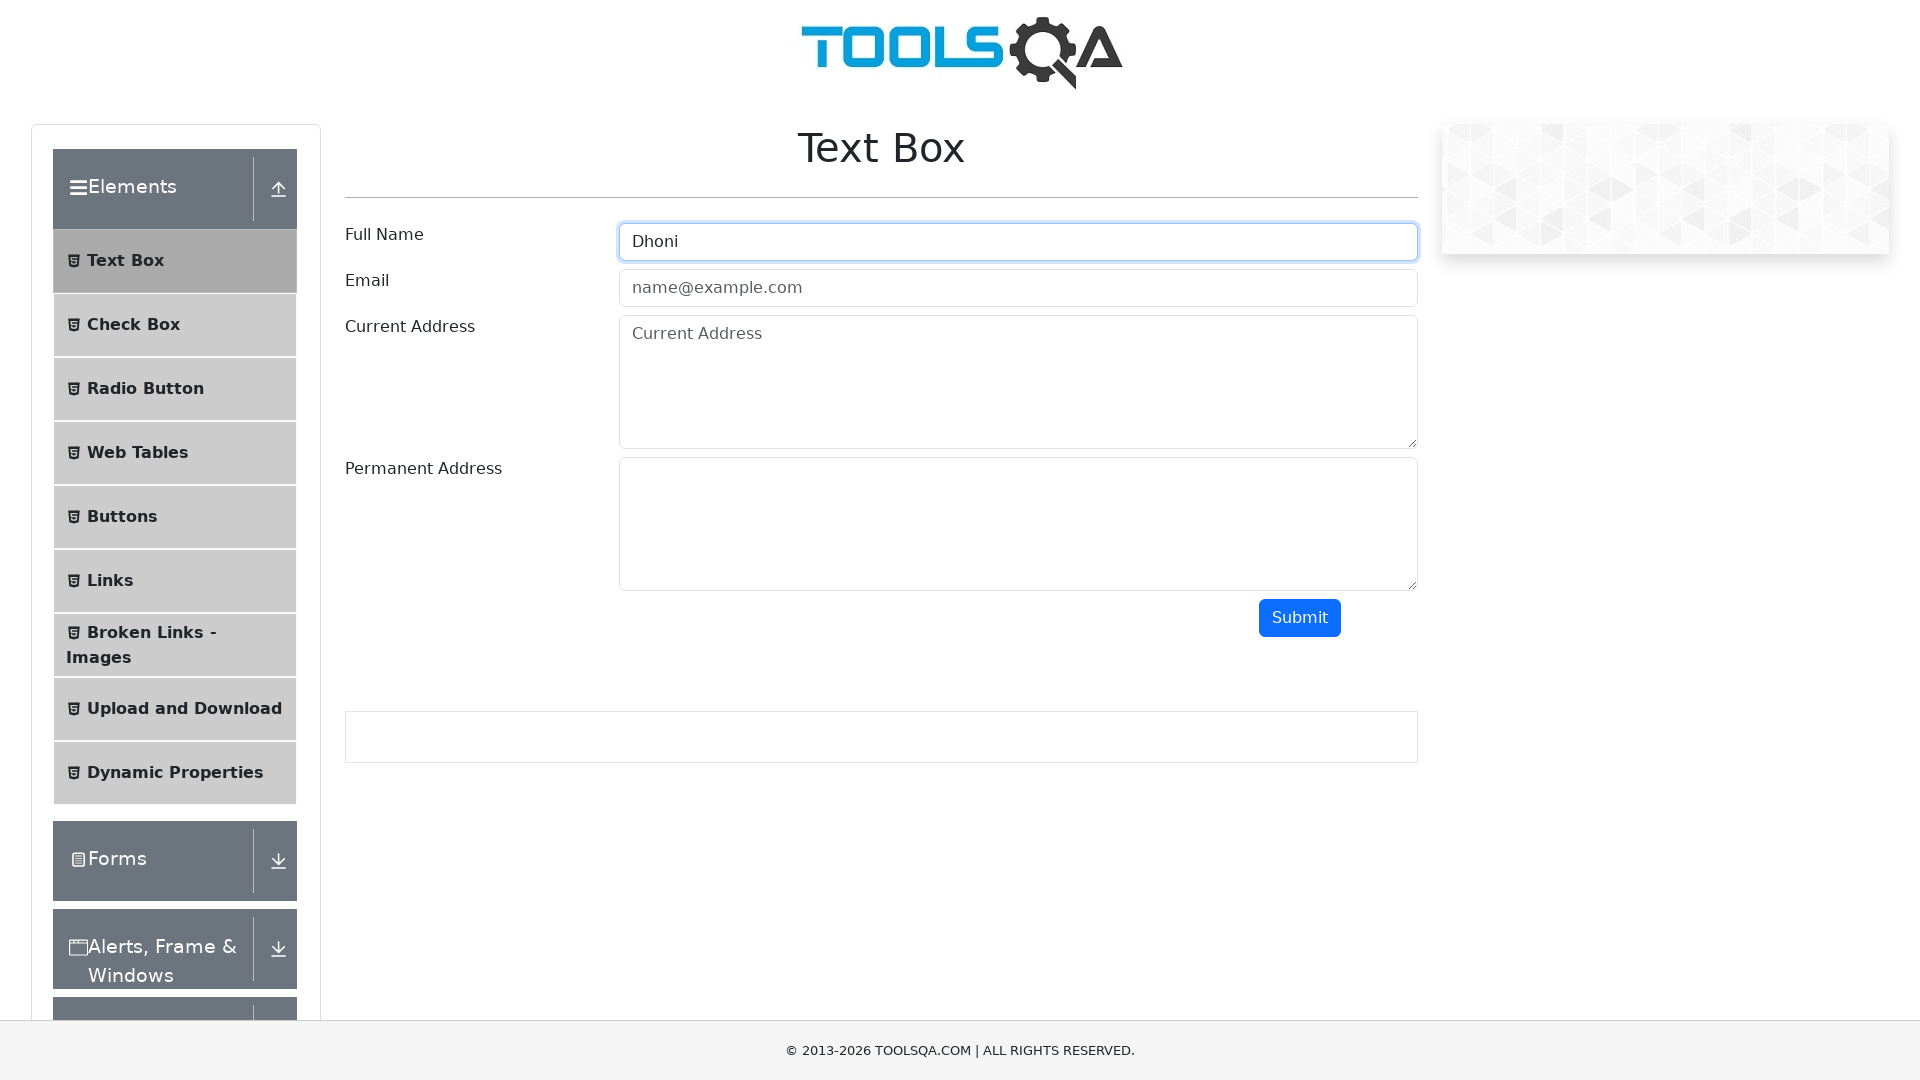

Filled email field with 'Dhoni@gmail.com' on #userEmail
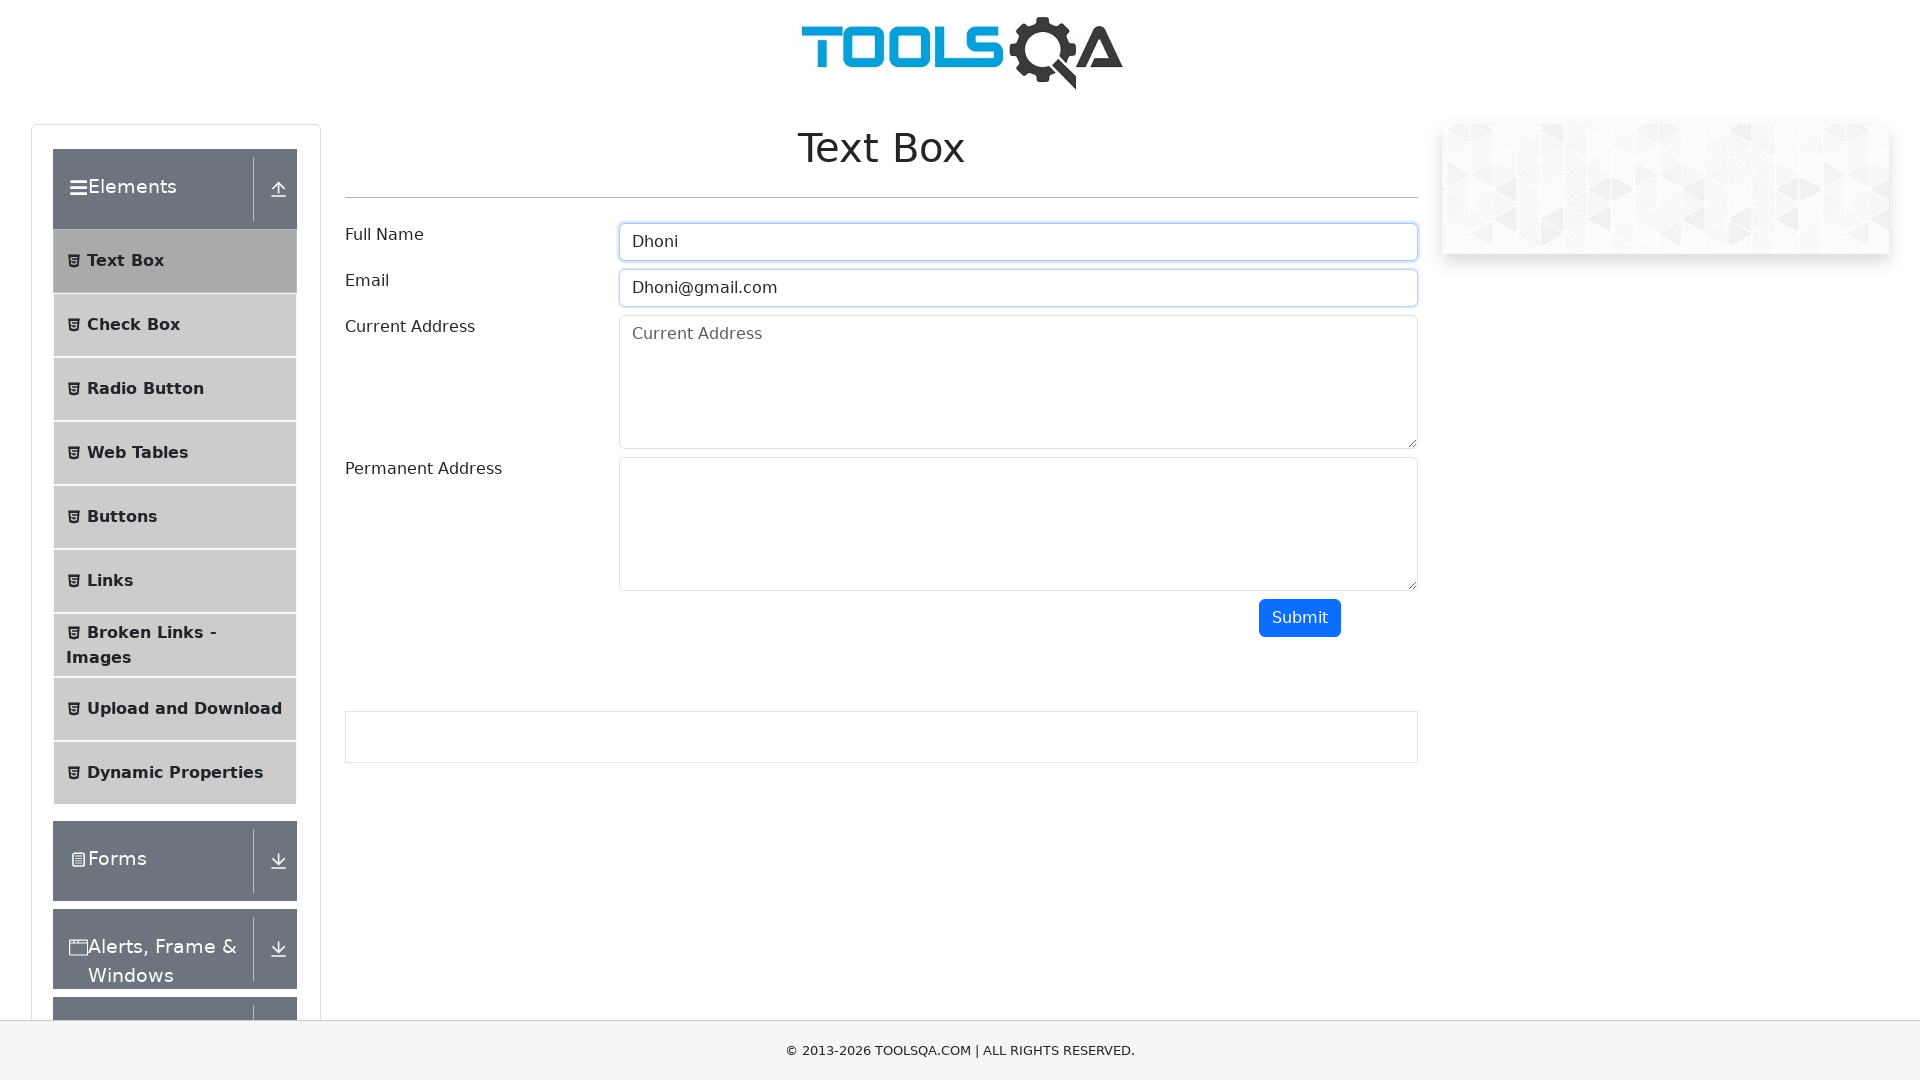

Filled current address field with 'CAddress' on #currentAddress
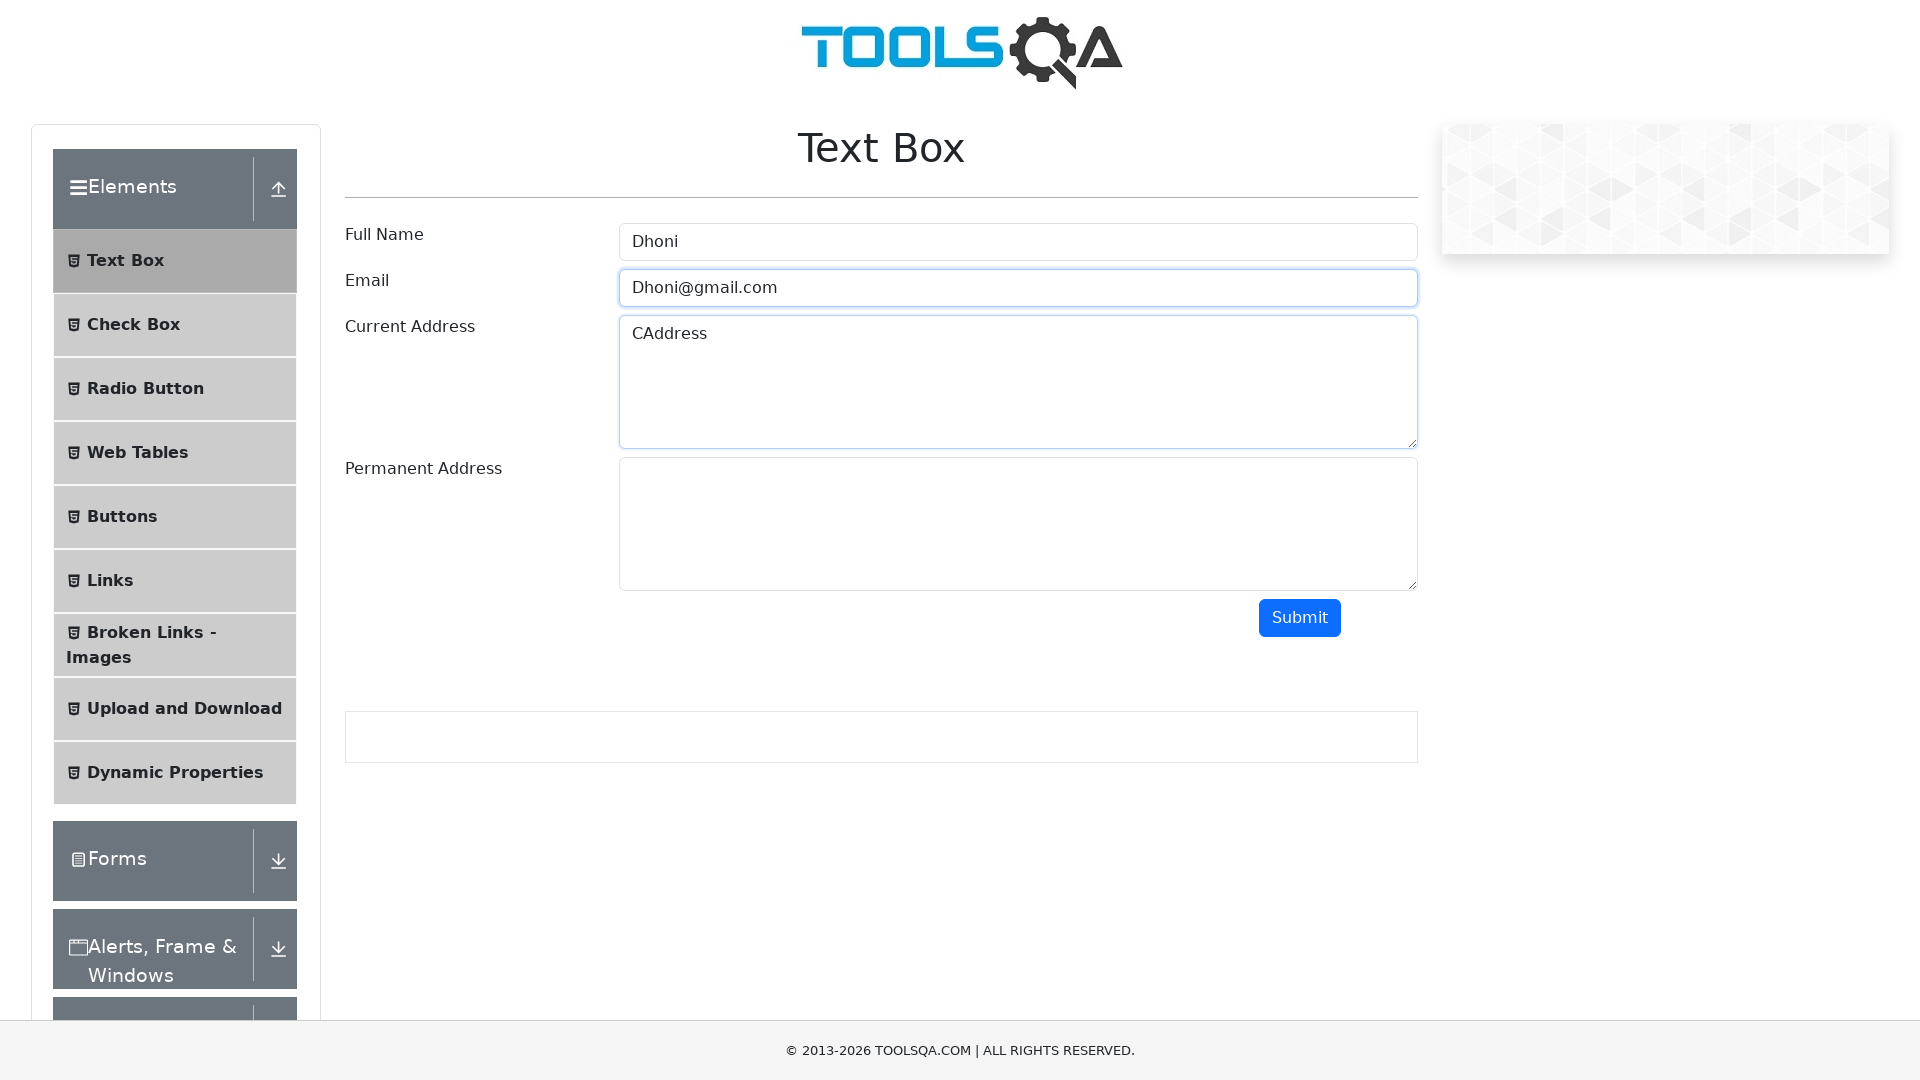

Filled permanent address field with 'pAddress' on #permanentAddress
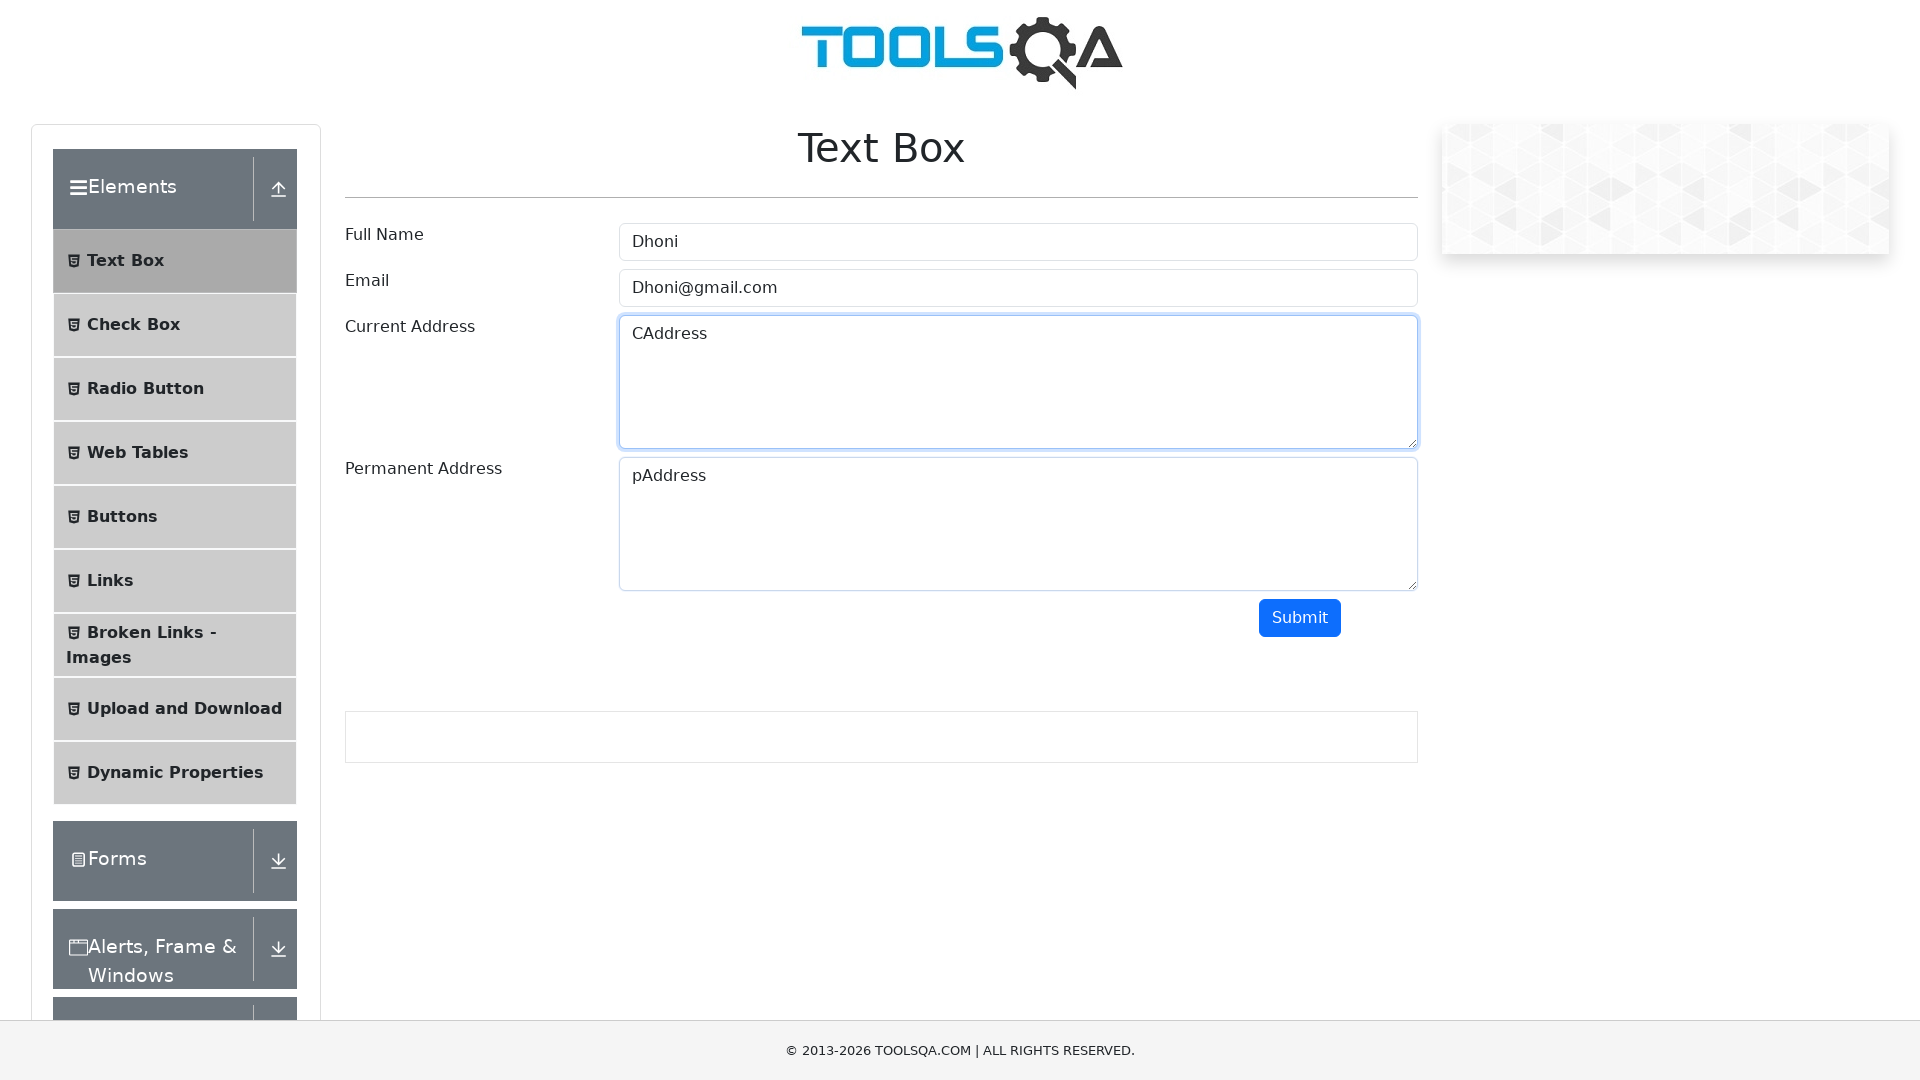

Clicked submit button to submit the form at (1300, 618) on #submit
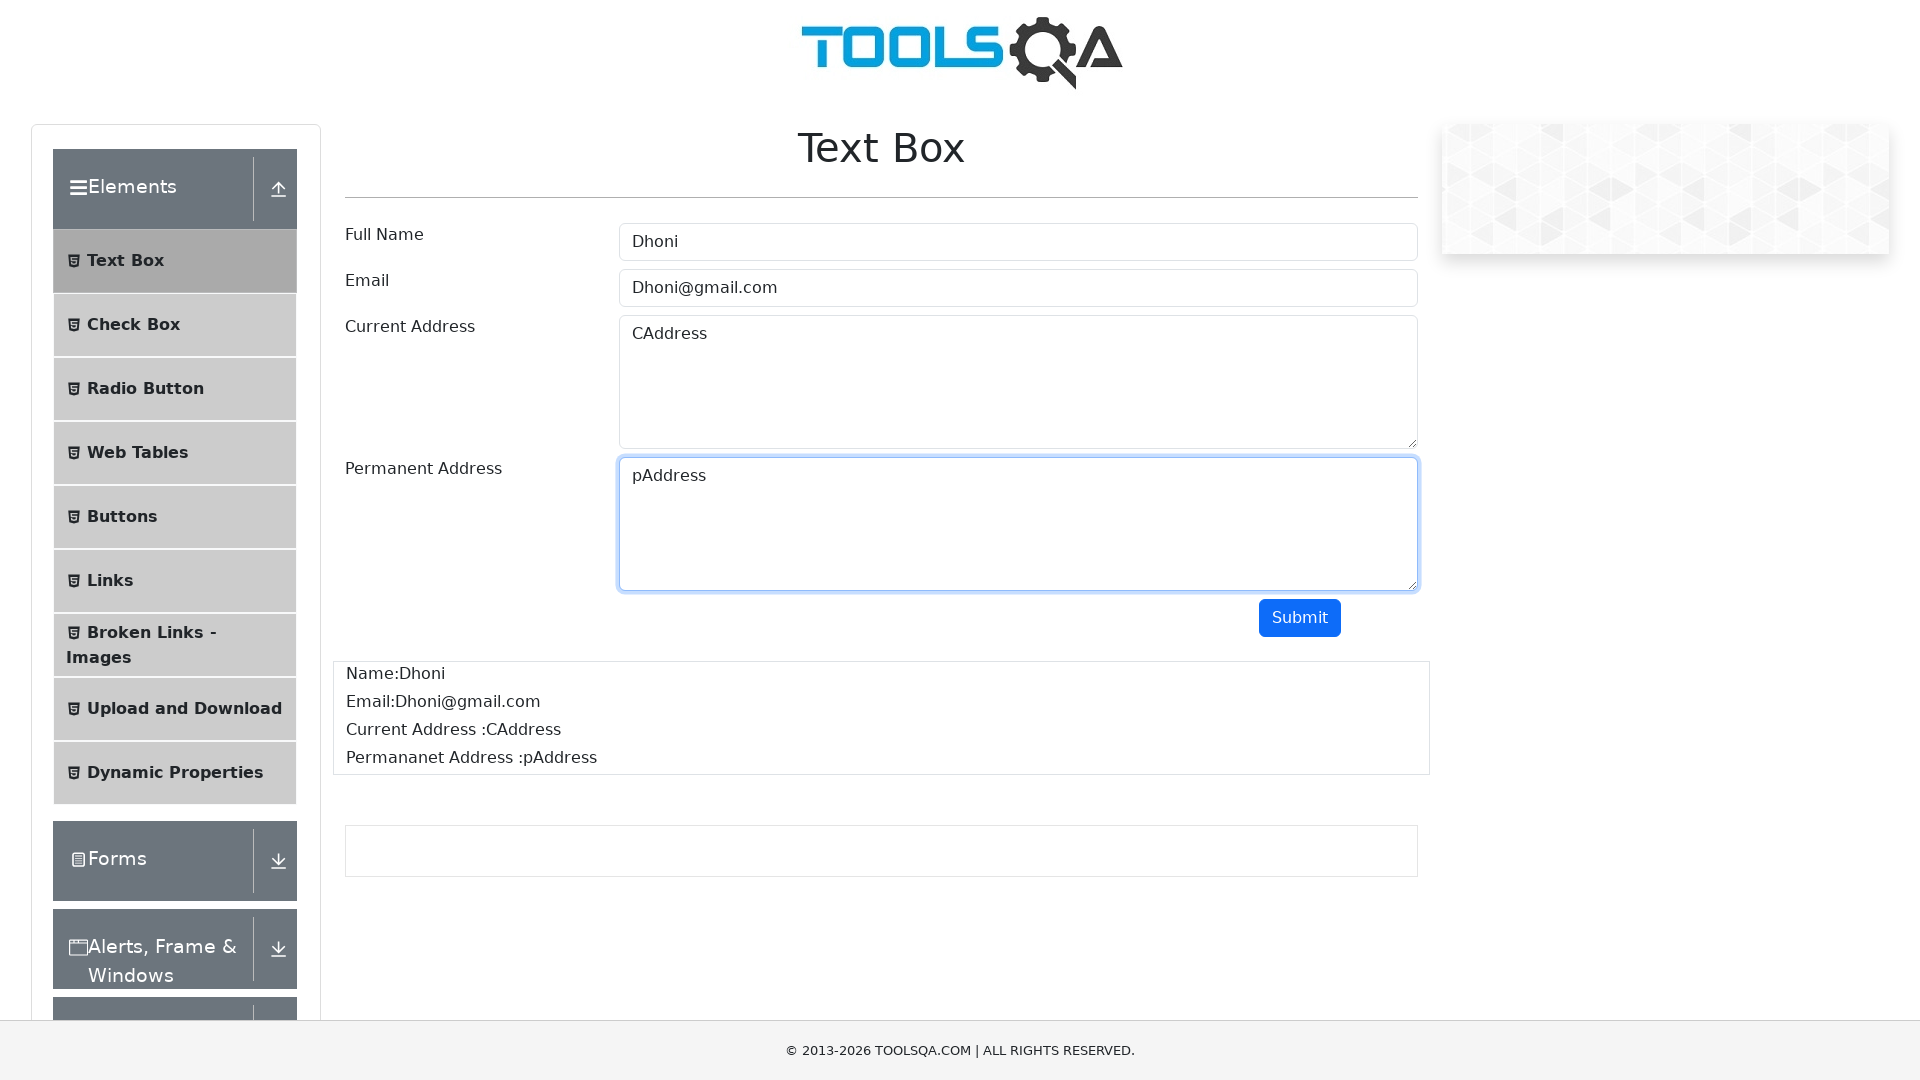

Waited for submitted name to appear in output
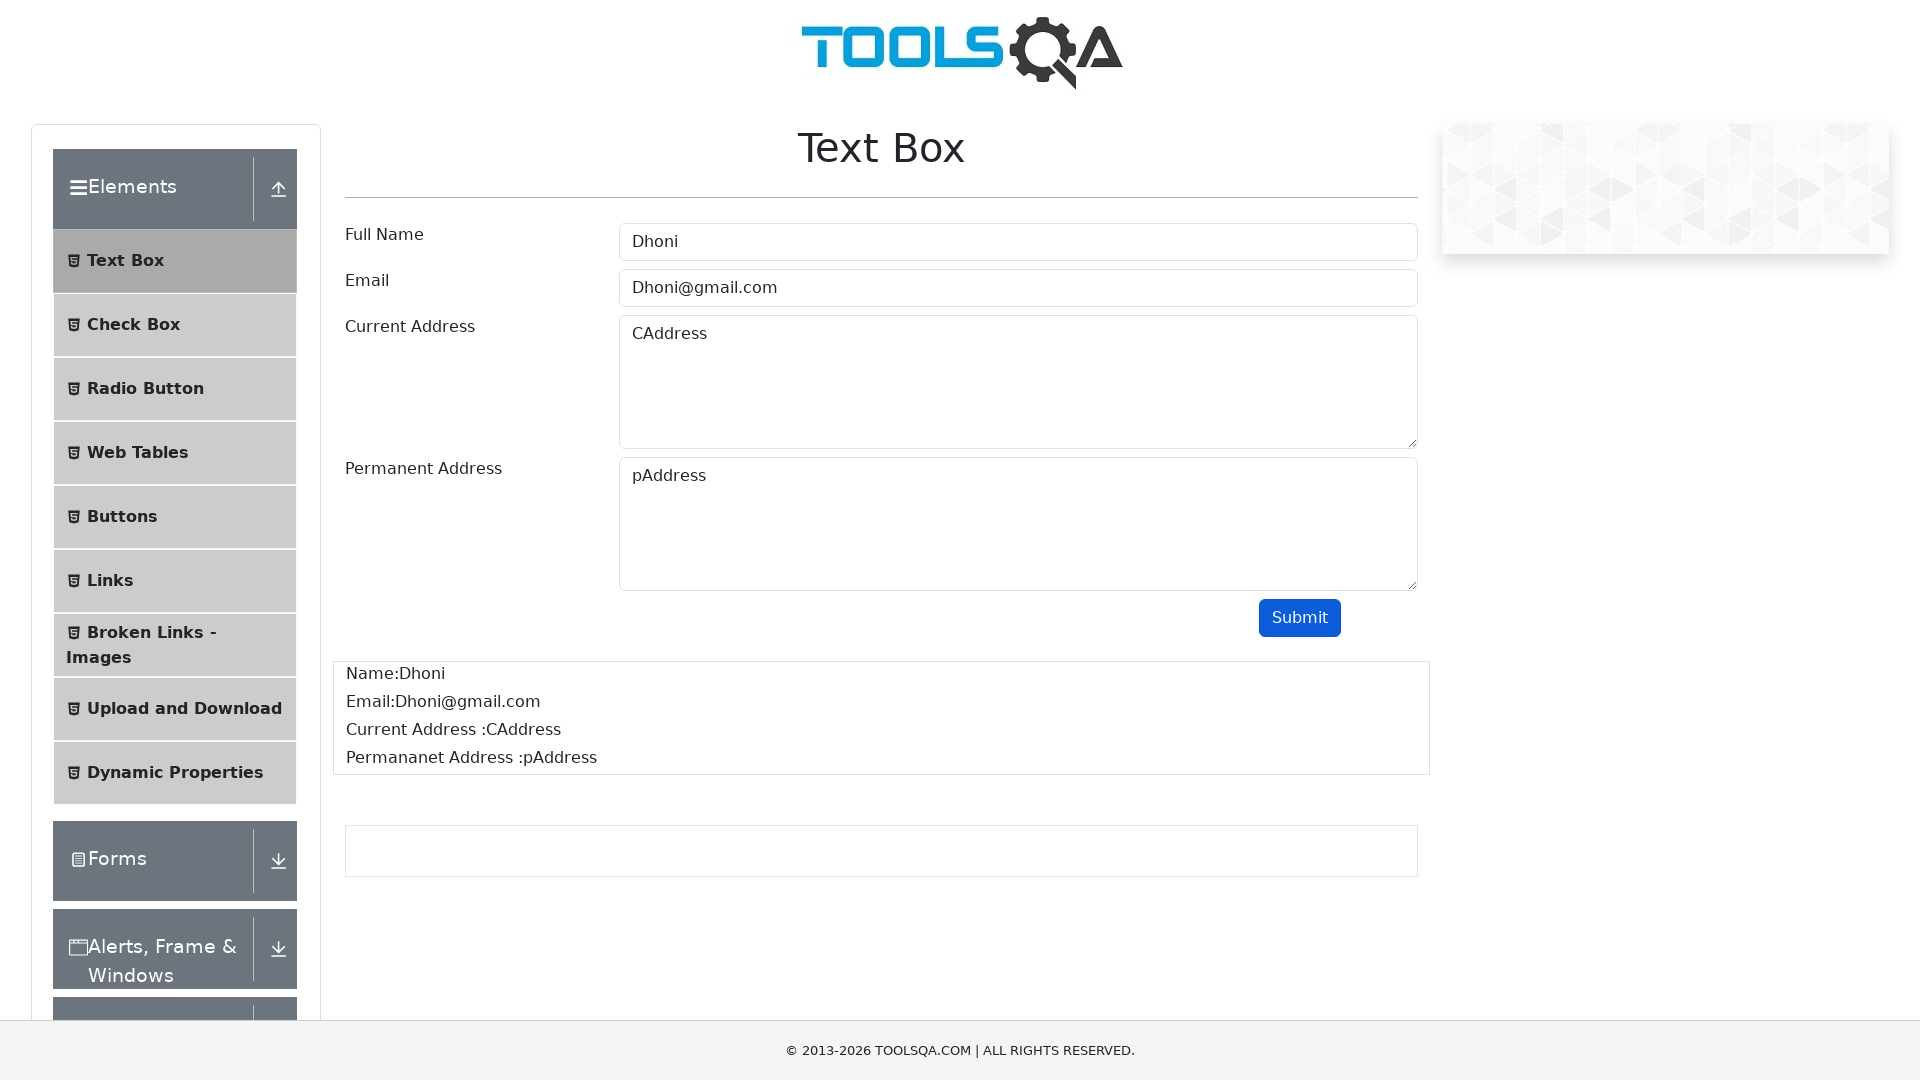

Verified submitted name appears in output: Name:Dhoni
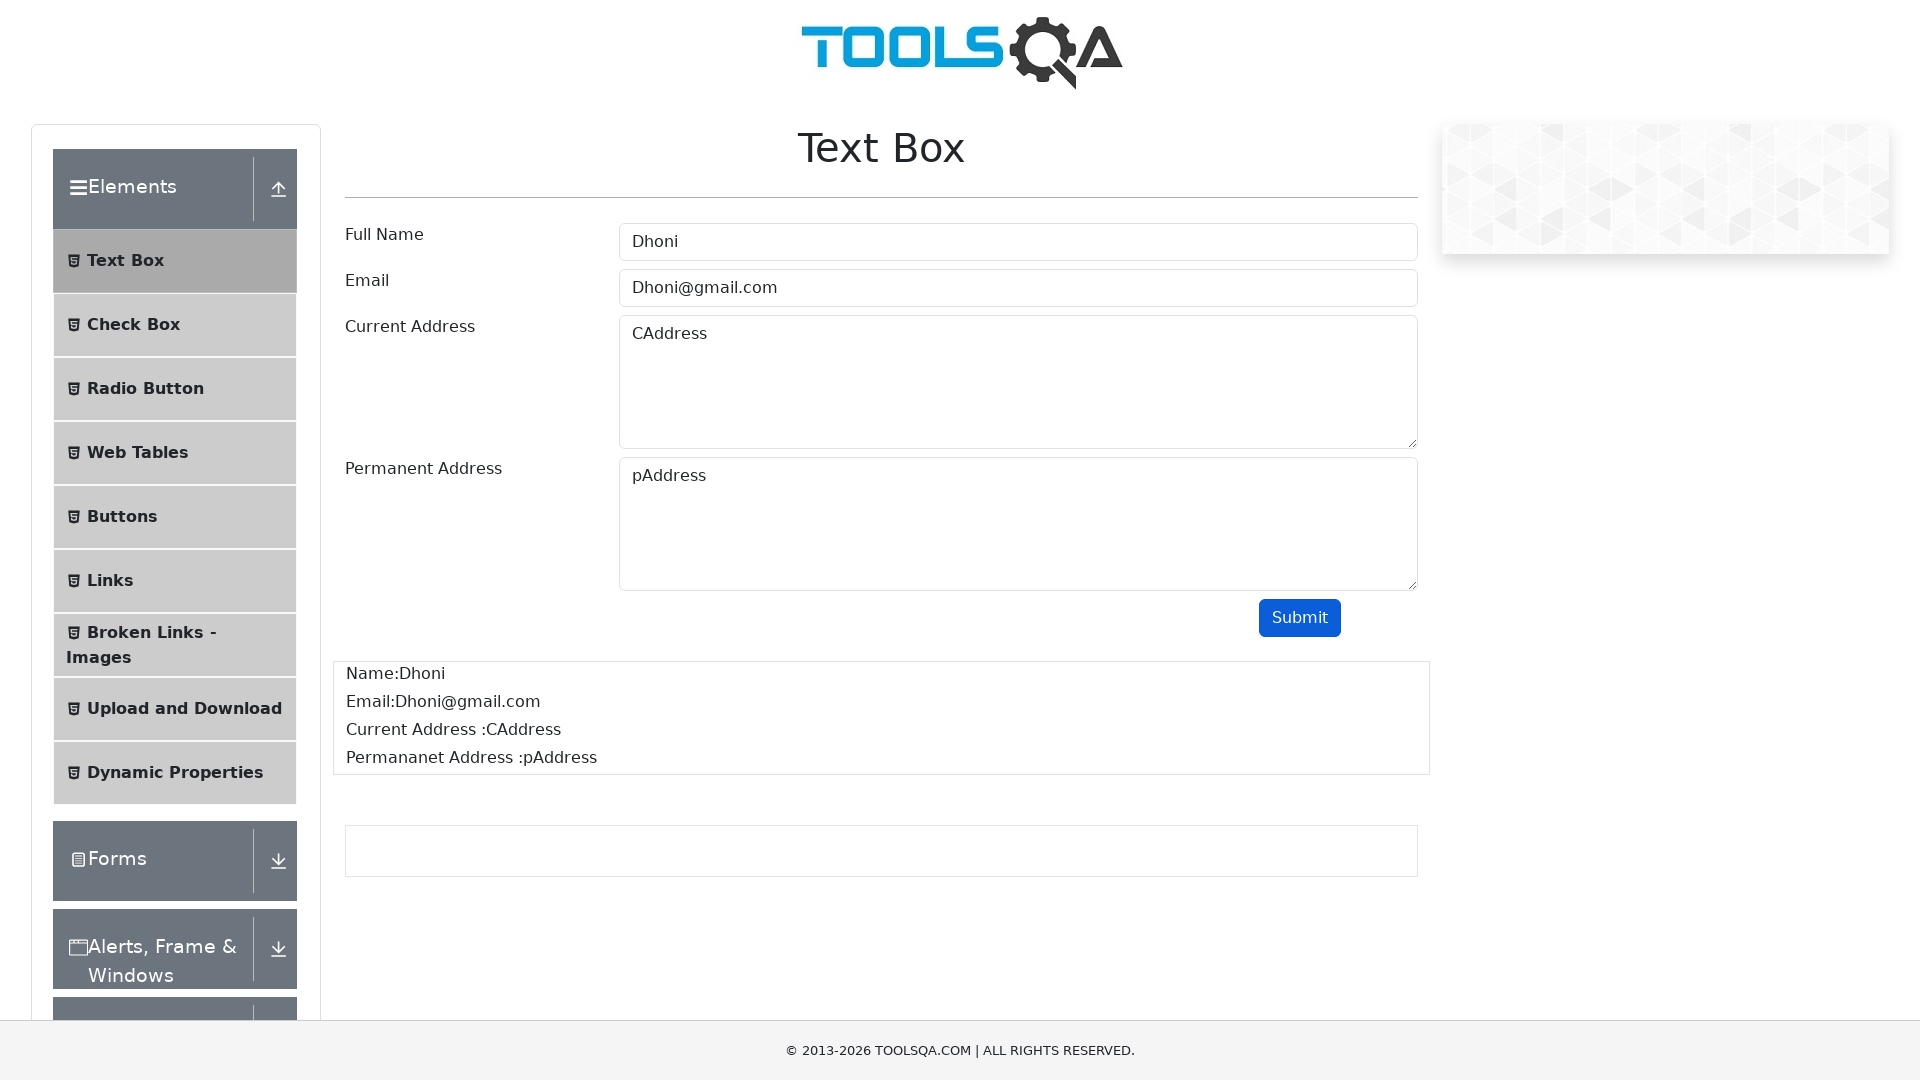

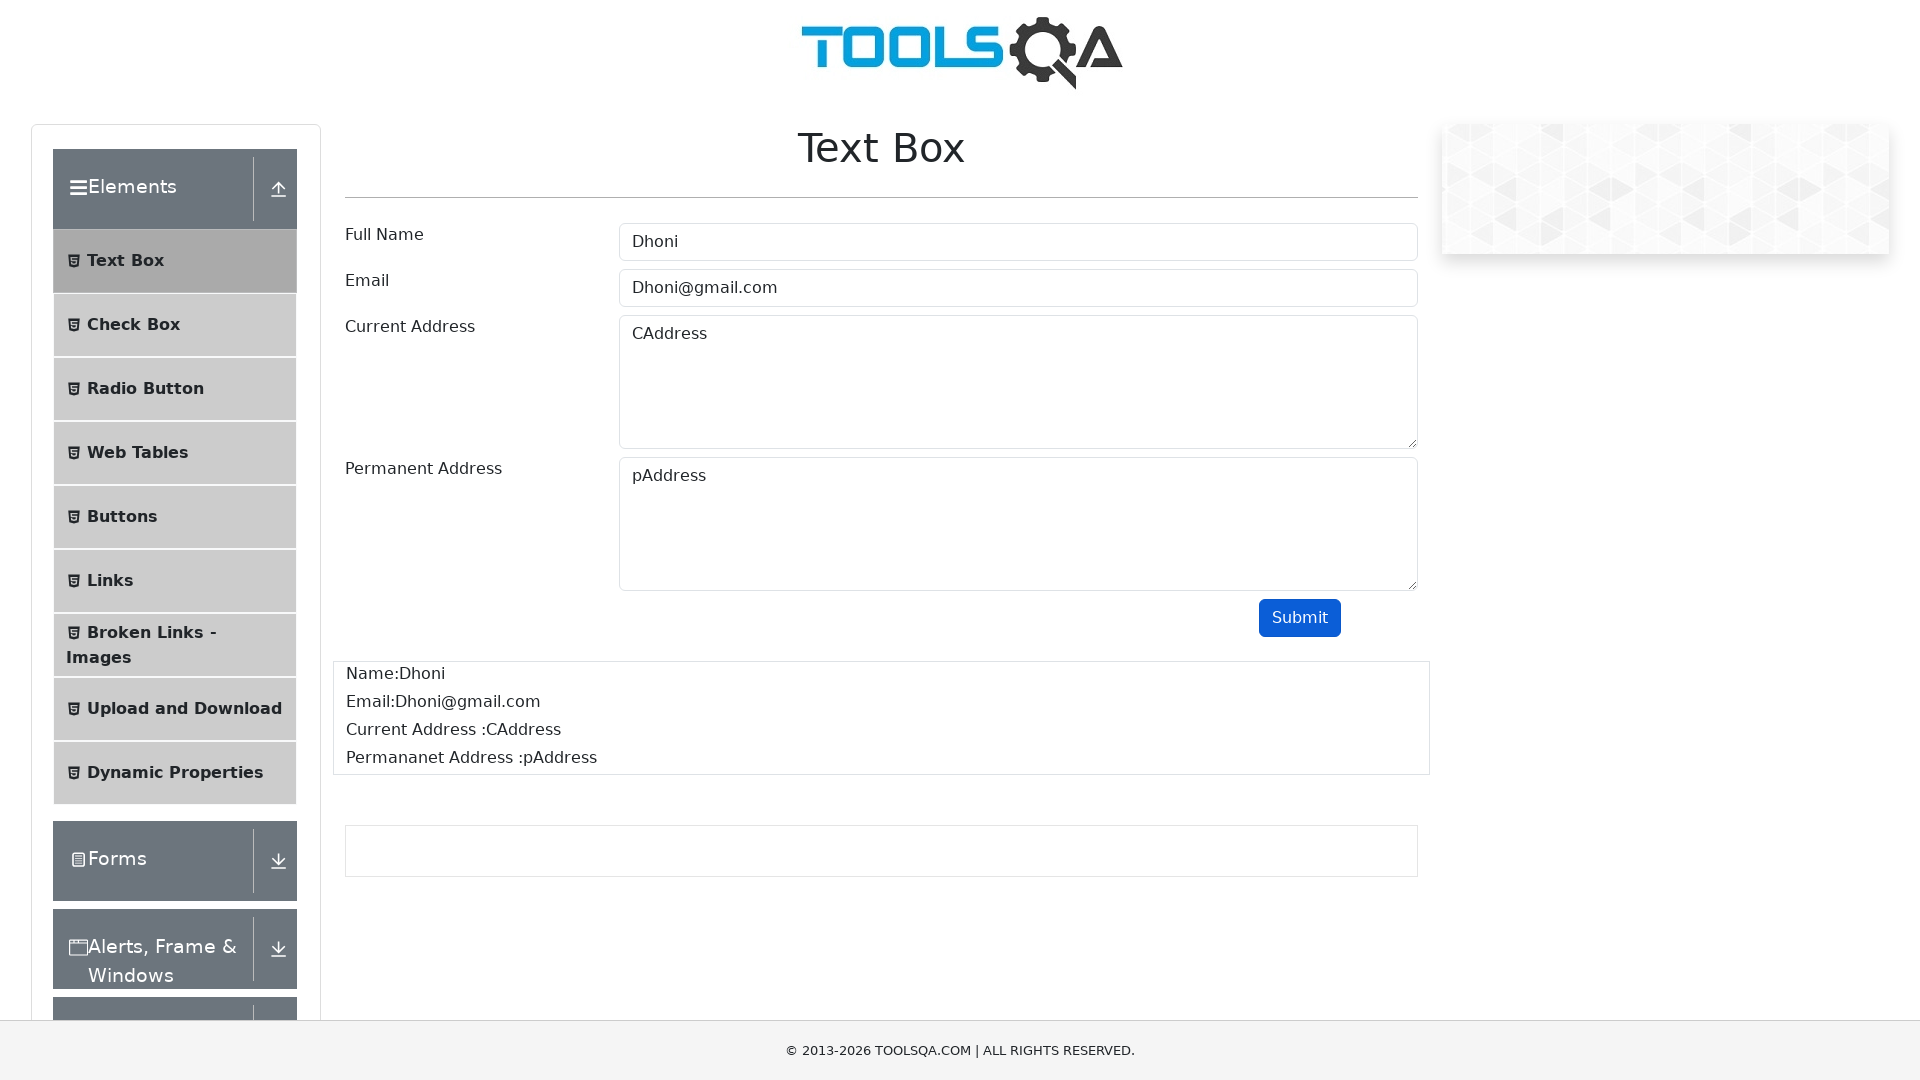